Tests a form that requires calculating the sum of two displayed numbers and selecting the result from a dropdown menu

Starting URL: https://suninjuly.github.io/selects1.html

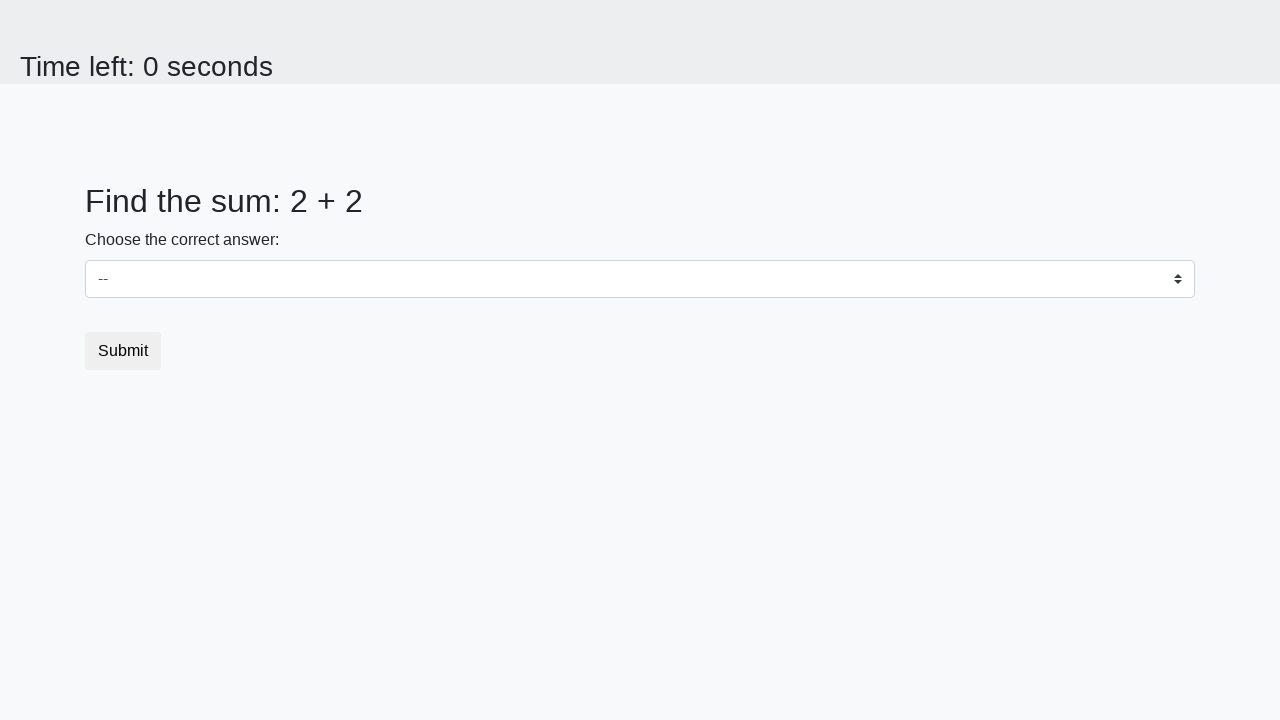

Navigated to form page
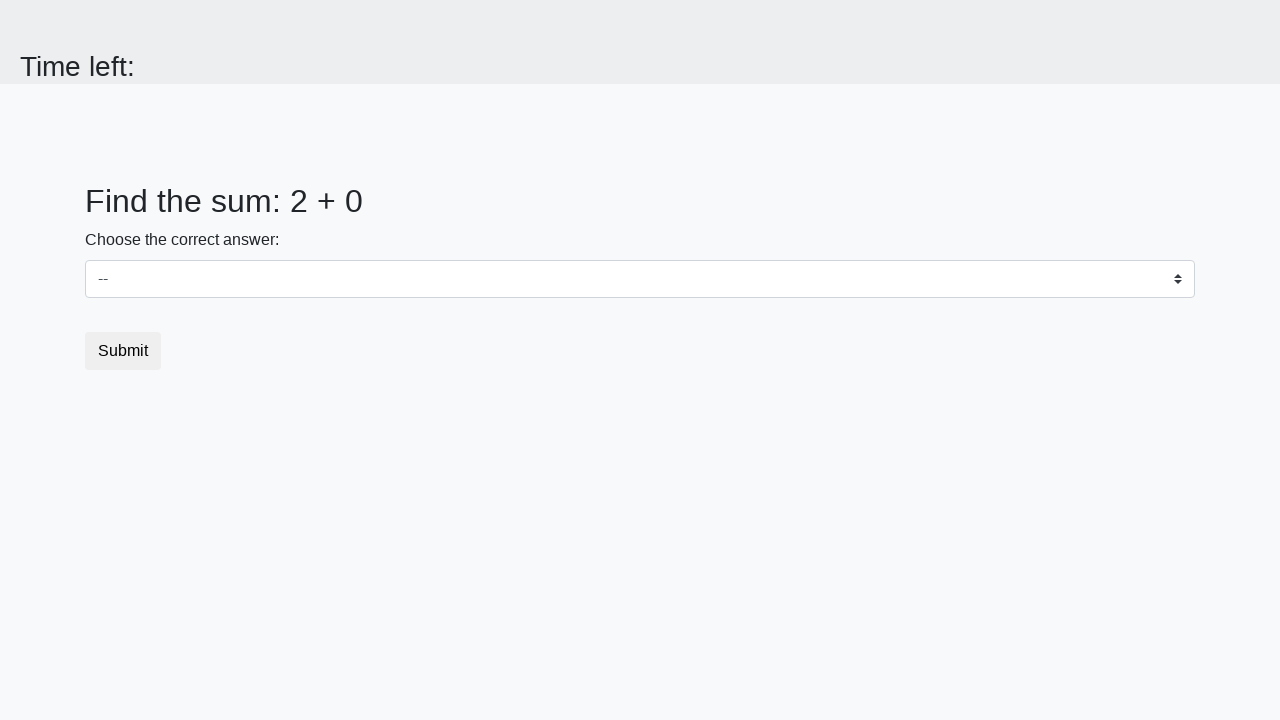

Retrieved first number from page
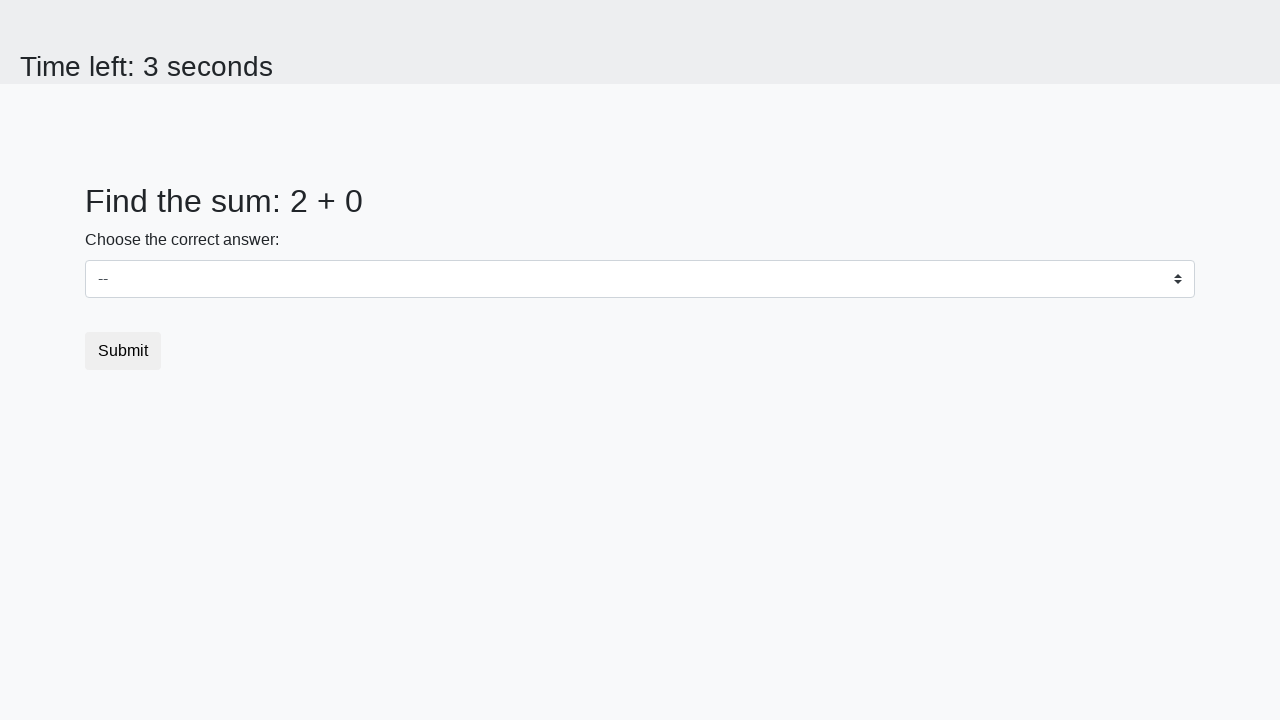

Retrieved second number from page
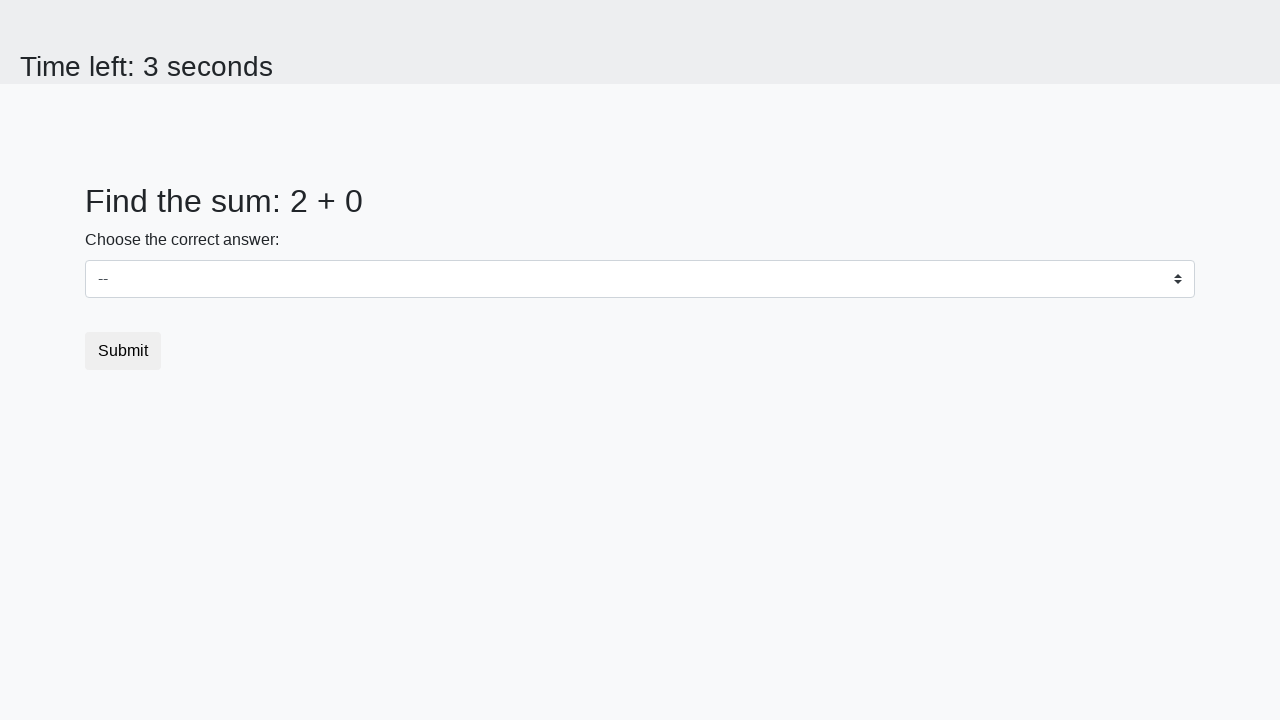

Calculated sum: 2 + 0 = 2
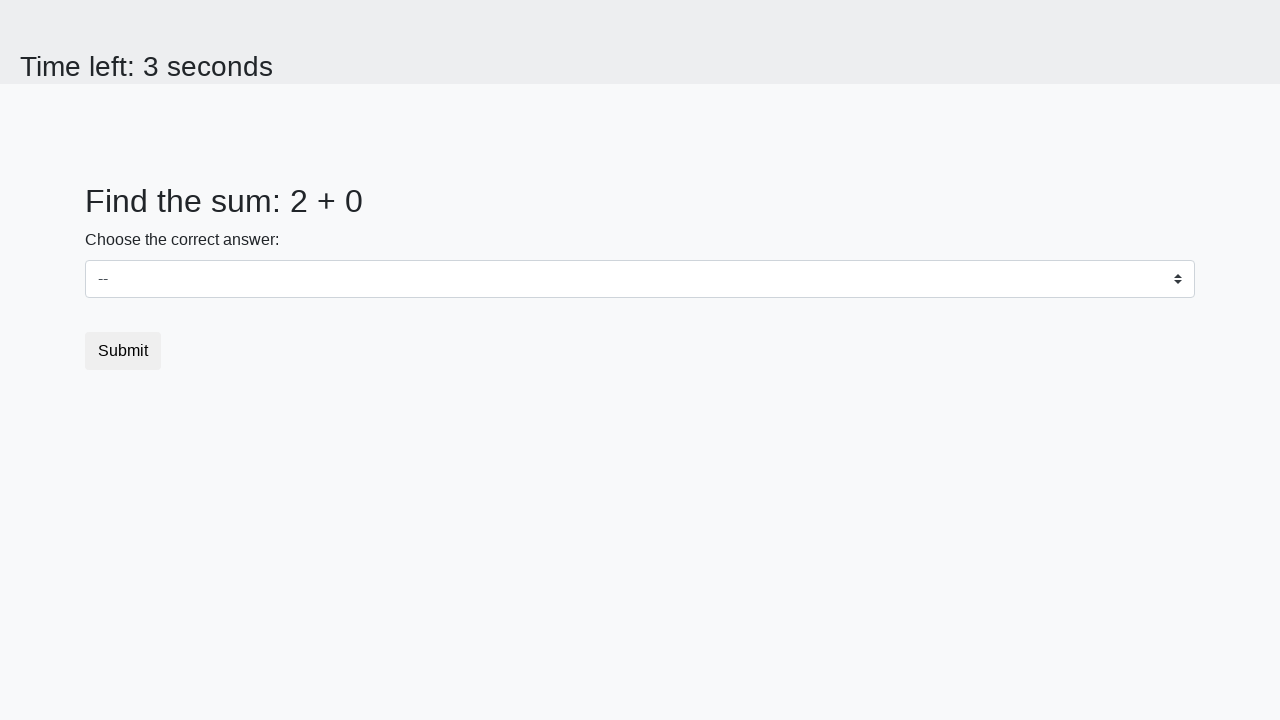

Selected 2 from dropdown menu on select
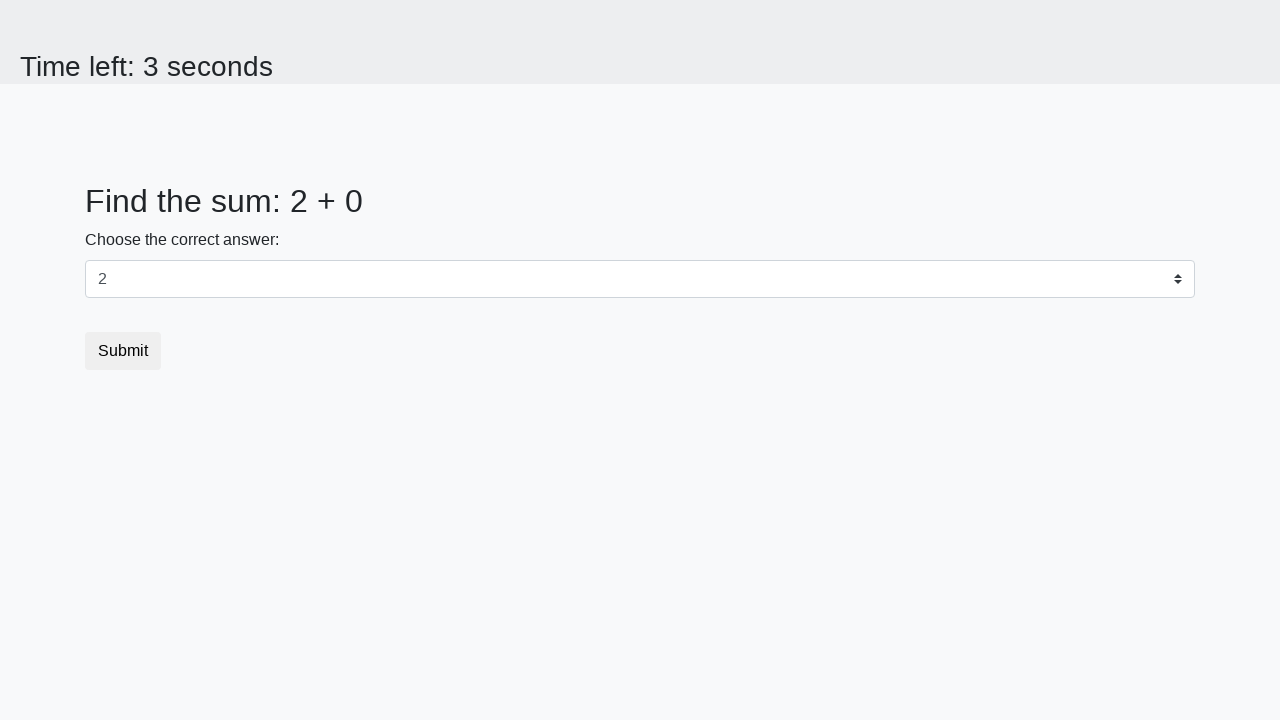

Clicked submit button to complete form at (123, 351) on button.btn
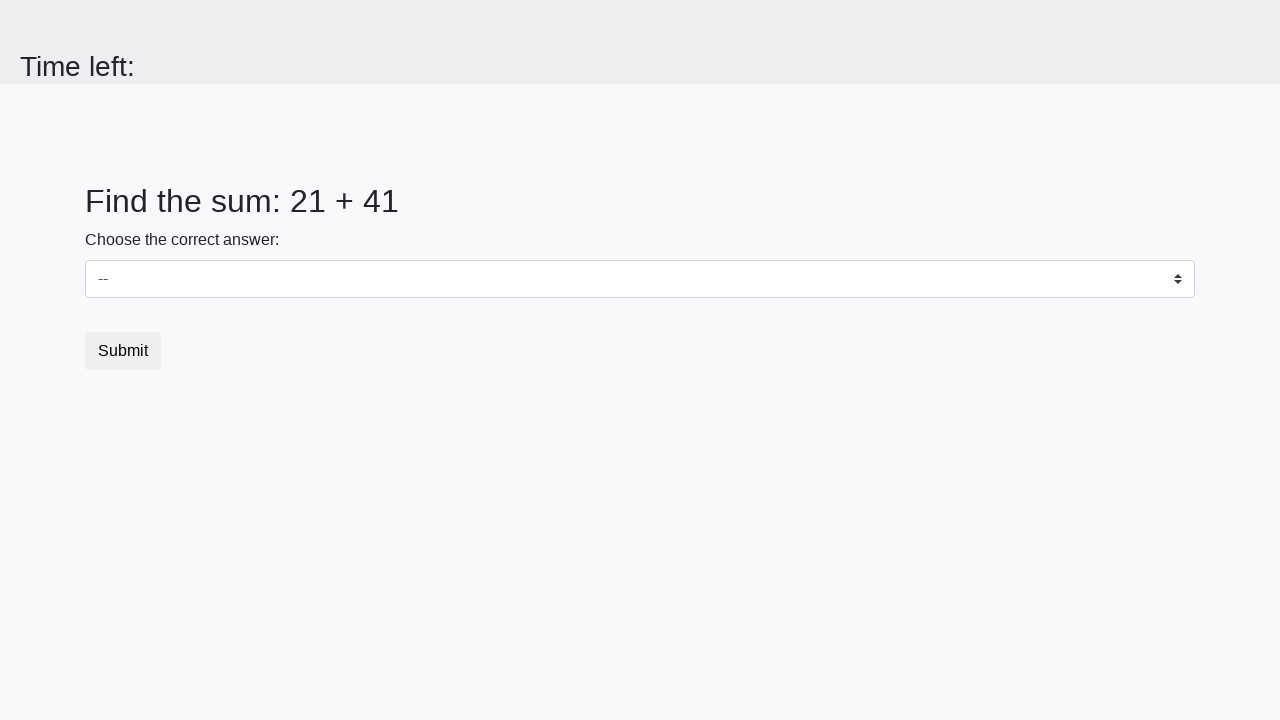

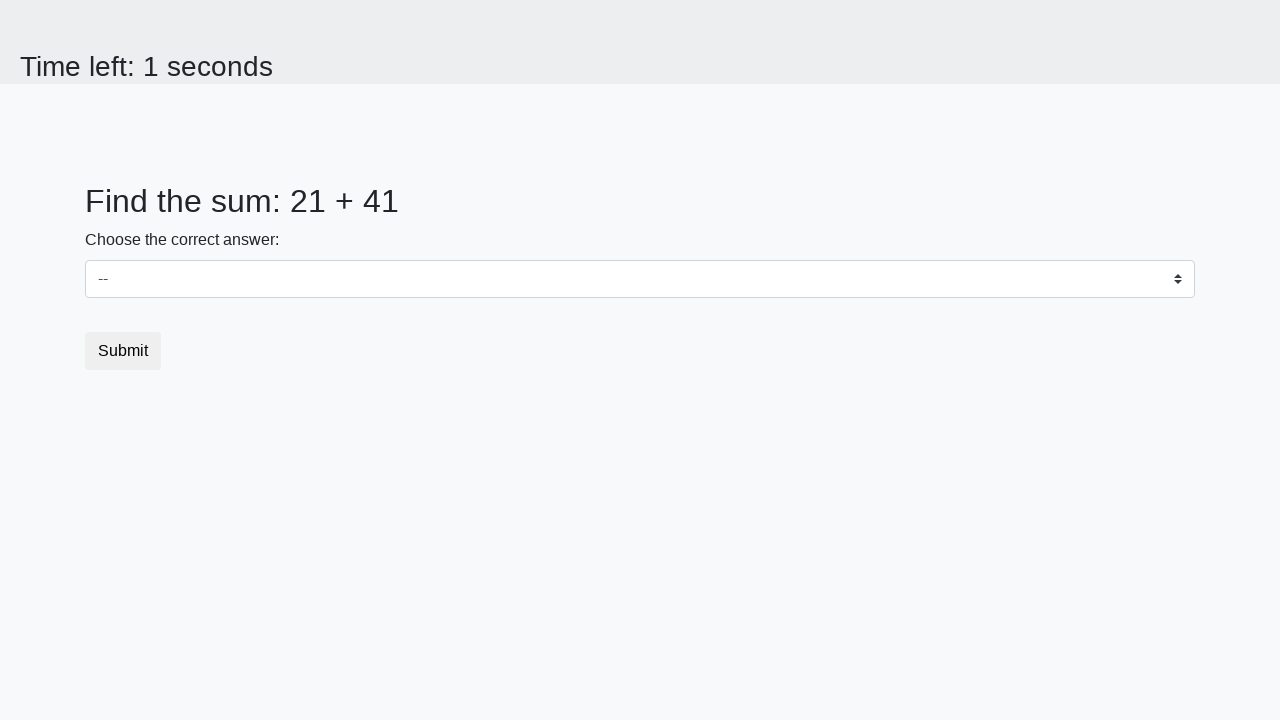